Tests navigation from Selenium downloads page to the SeleniumHQ GitHub repository by clicking the GitHub link and verifying the page title contains 'Selenium'

Starting URL: https://www.selenium.dev/downloads

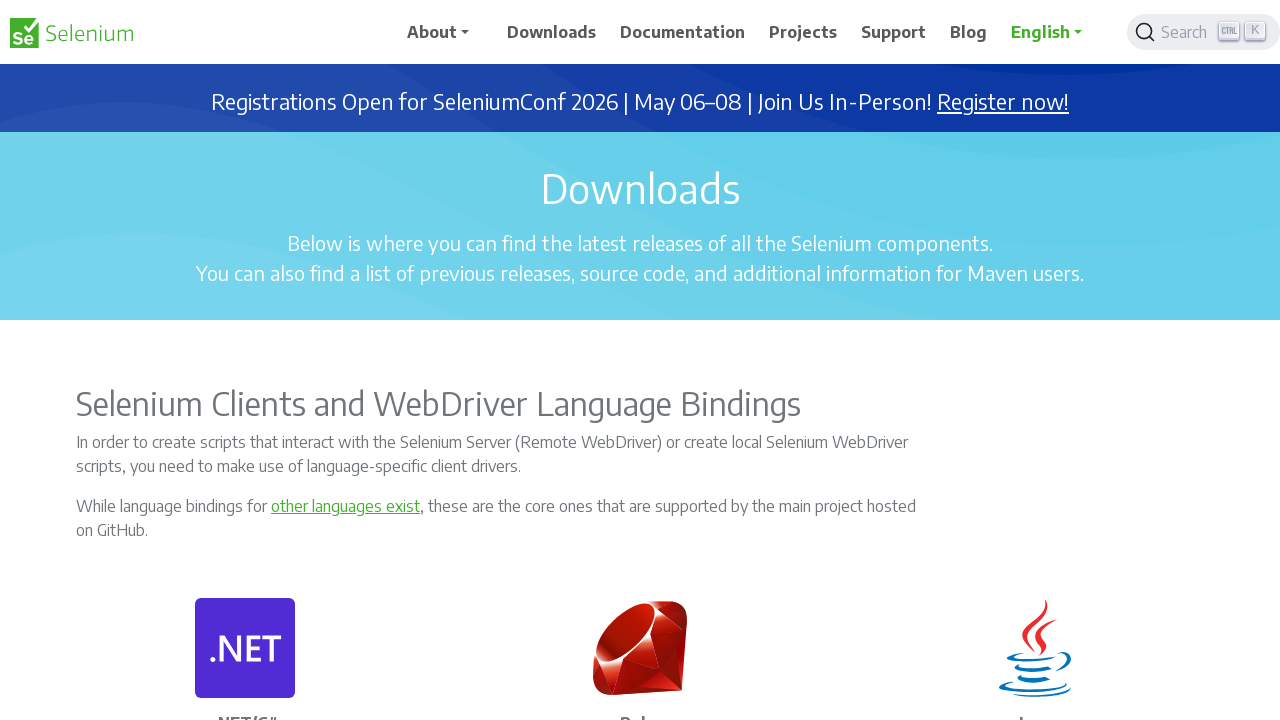

Clicked the GitHub link to navigate to SeleniumHQ repository at (245, 360) on a[href*='https://github.com/SeleniumHQ/']
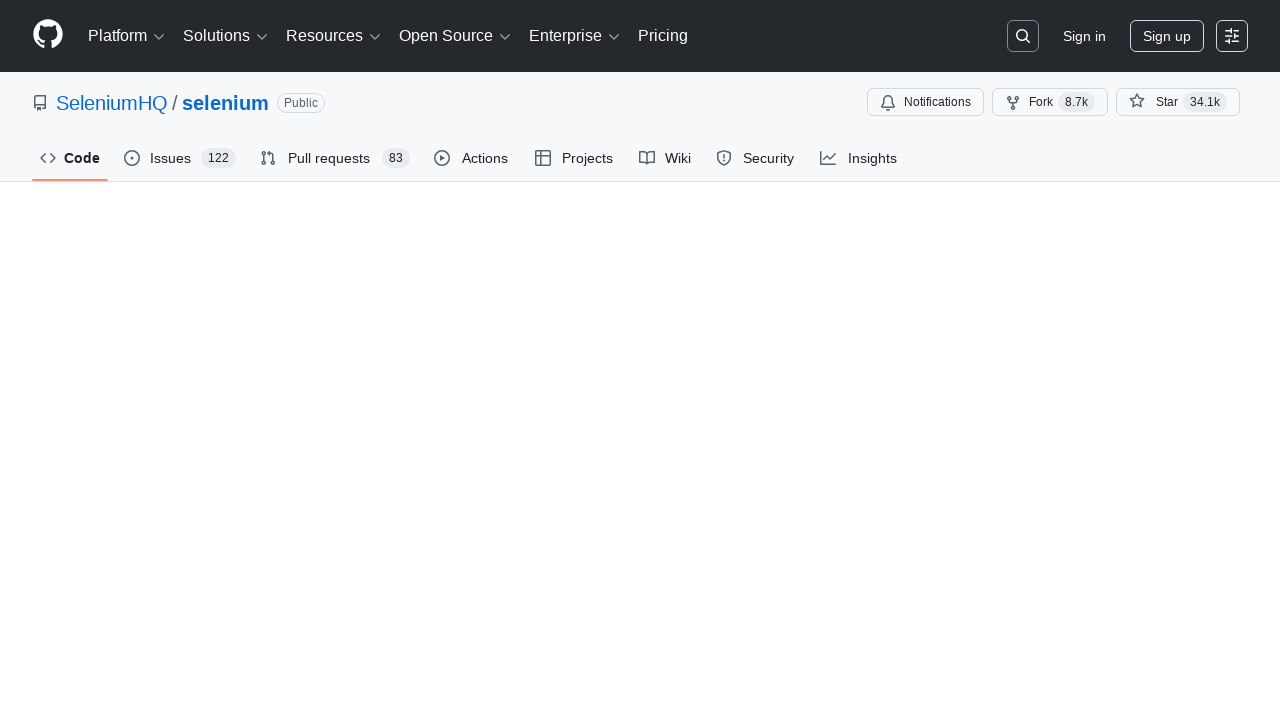

SeleniumHQ GitHub page loaded completely
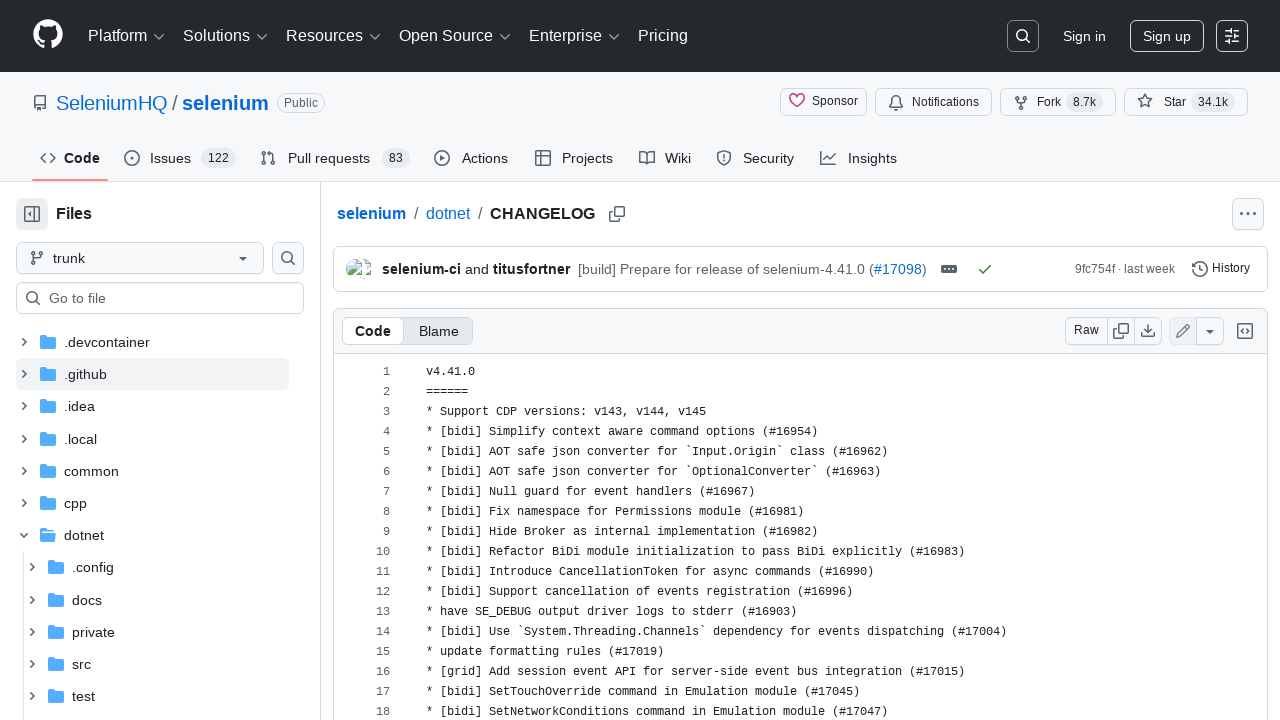

Verified page title contains 'Selenium'
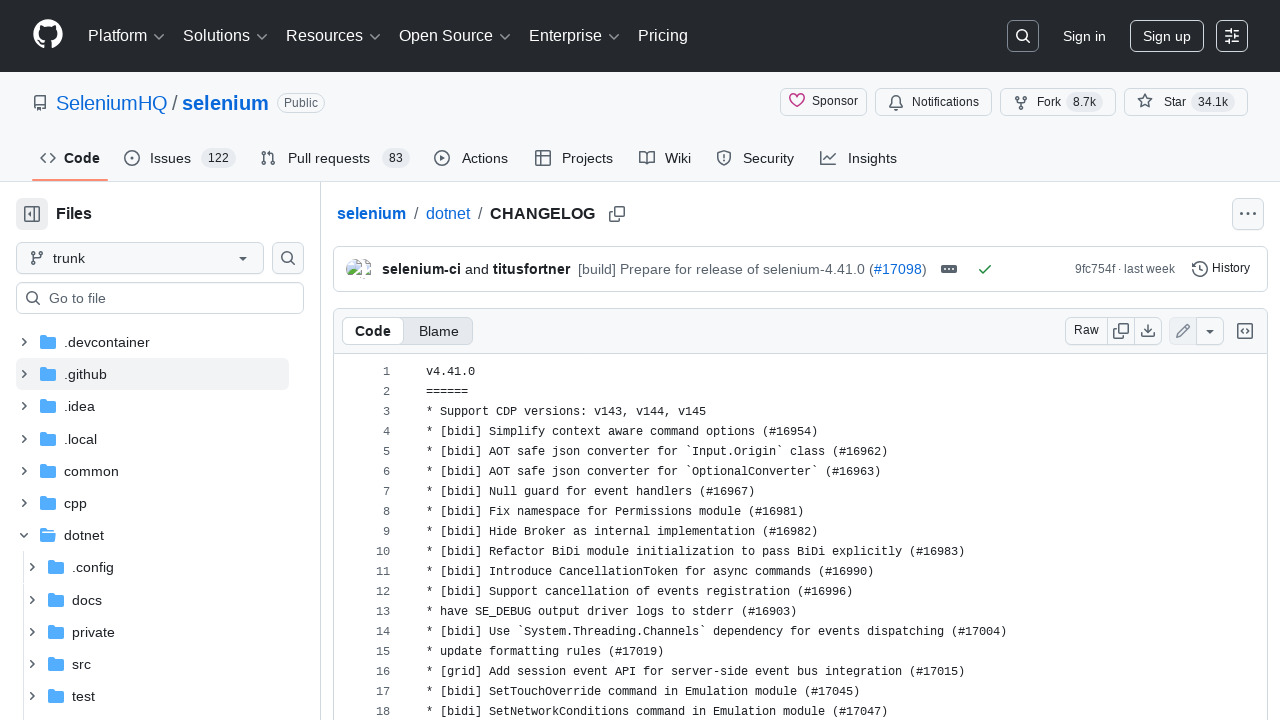

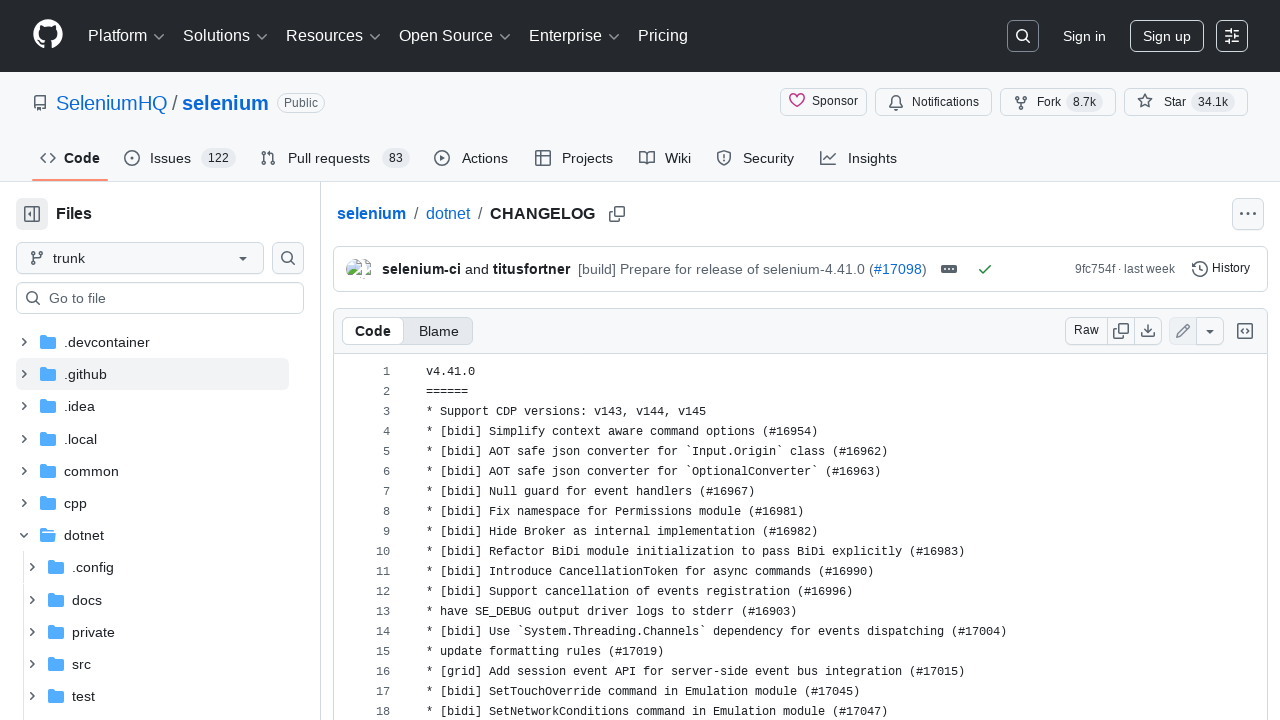